Navigates to a login page and modifies the page title text using JavaScript evaluation to change the text content of a specific element.

Starting URL: https://nikita-filonov.github.io/qa-automation-engineer-ui-course/#/auth/login

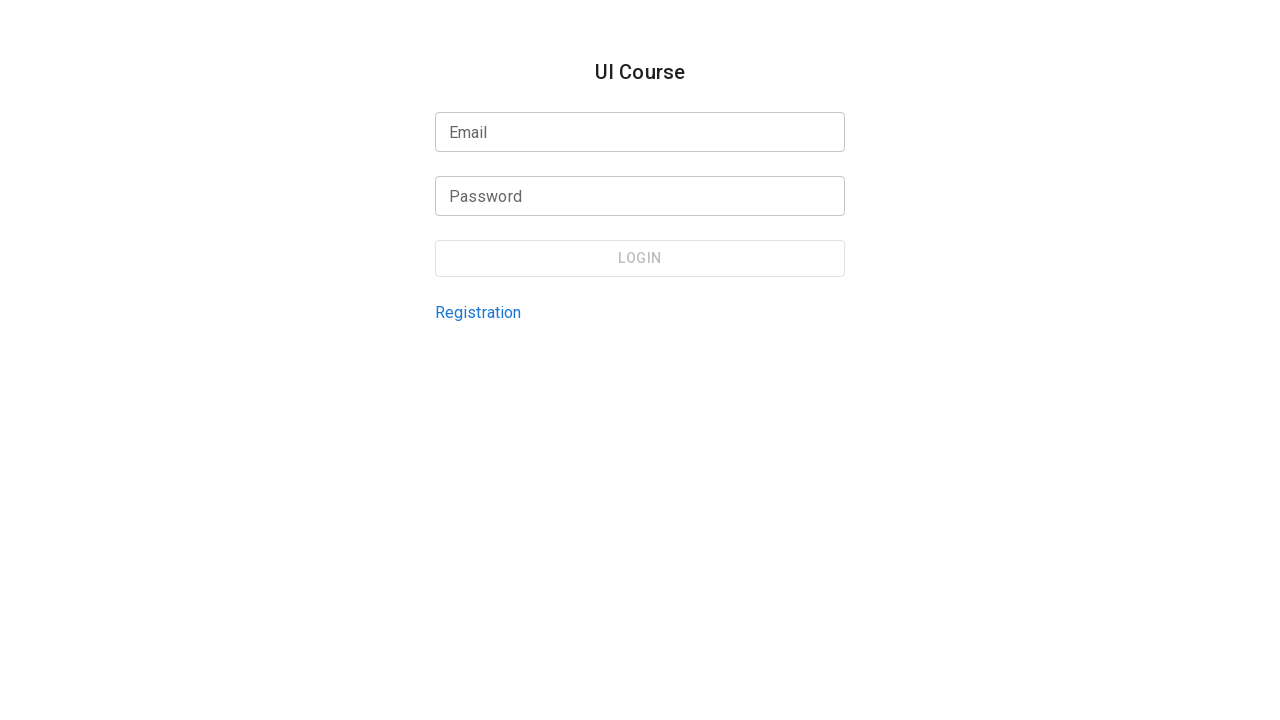

Waited for page to load with networkidle state
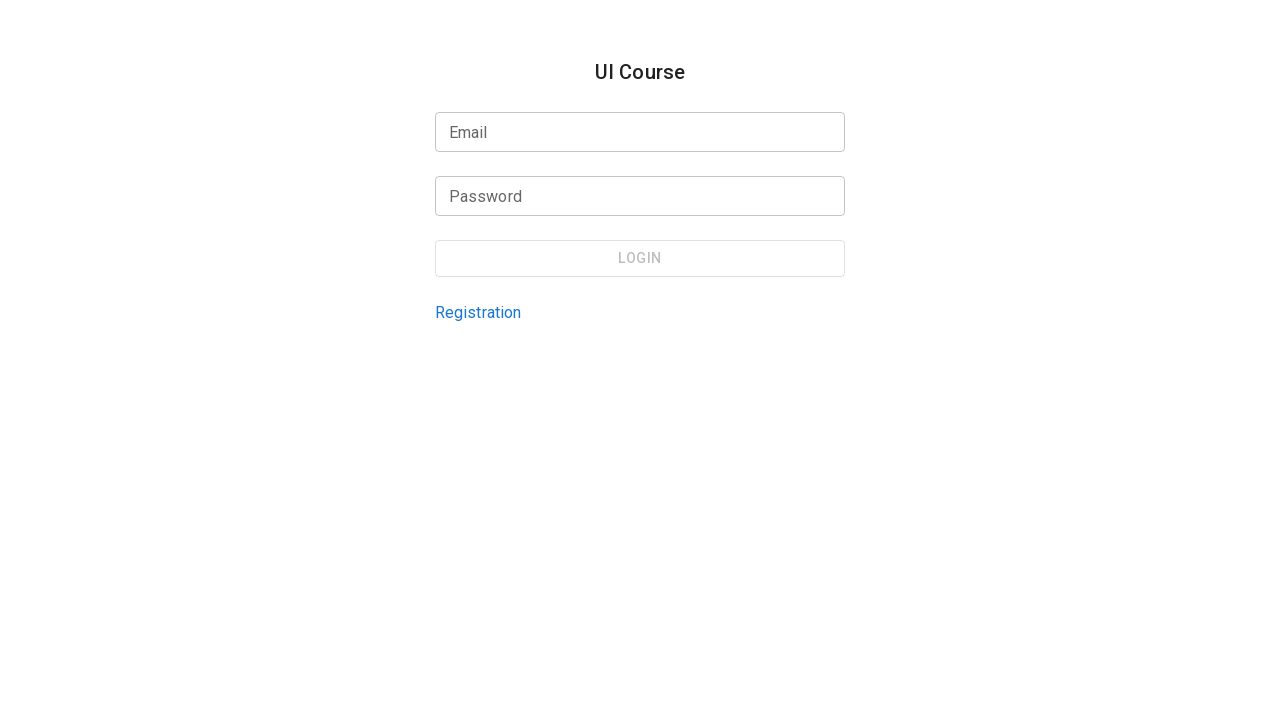

Modified page title text to 'New Text' using JavaScript evaluation
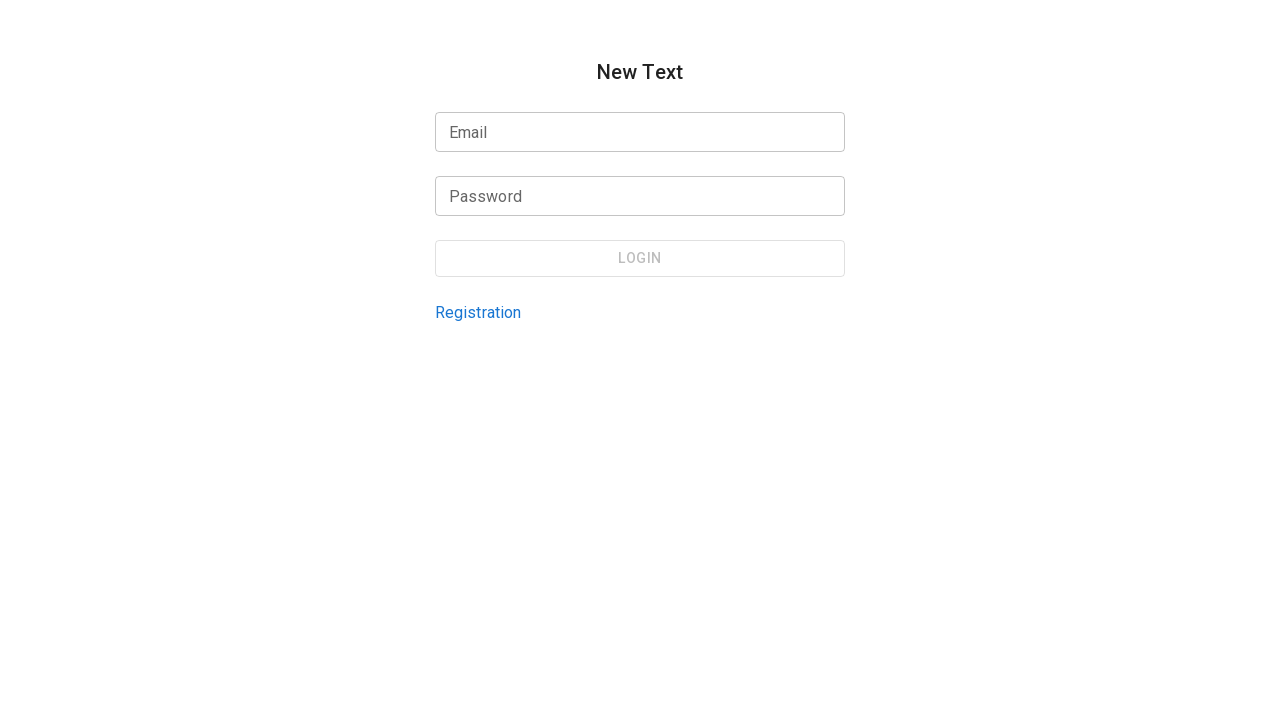

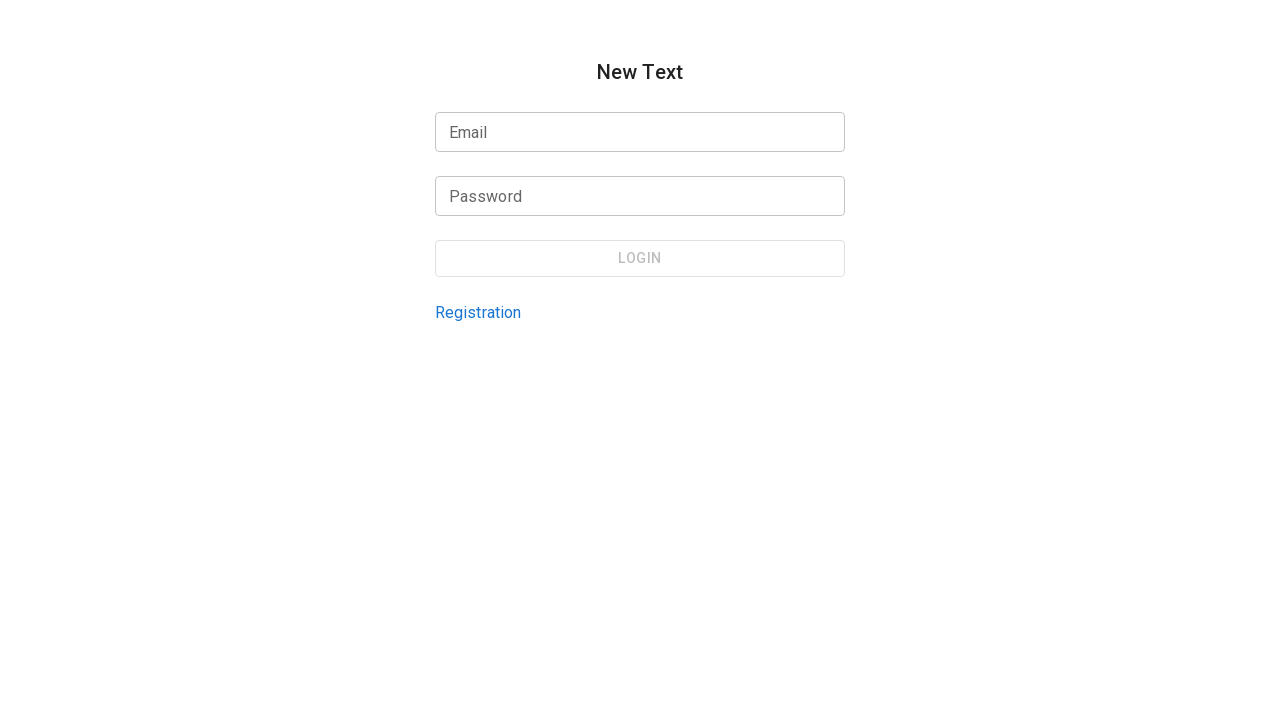